Tests show/hide functionality of a text element by clicking hide and show buttons

Starting URL: https://rahulshettyacademy.com/AutomationPractice/

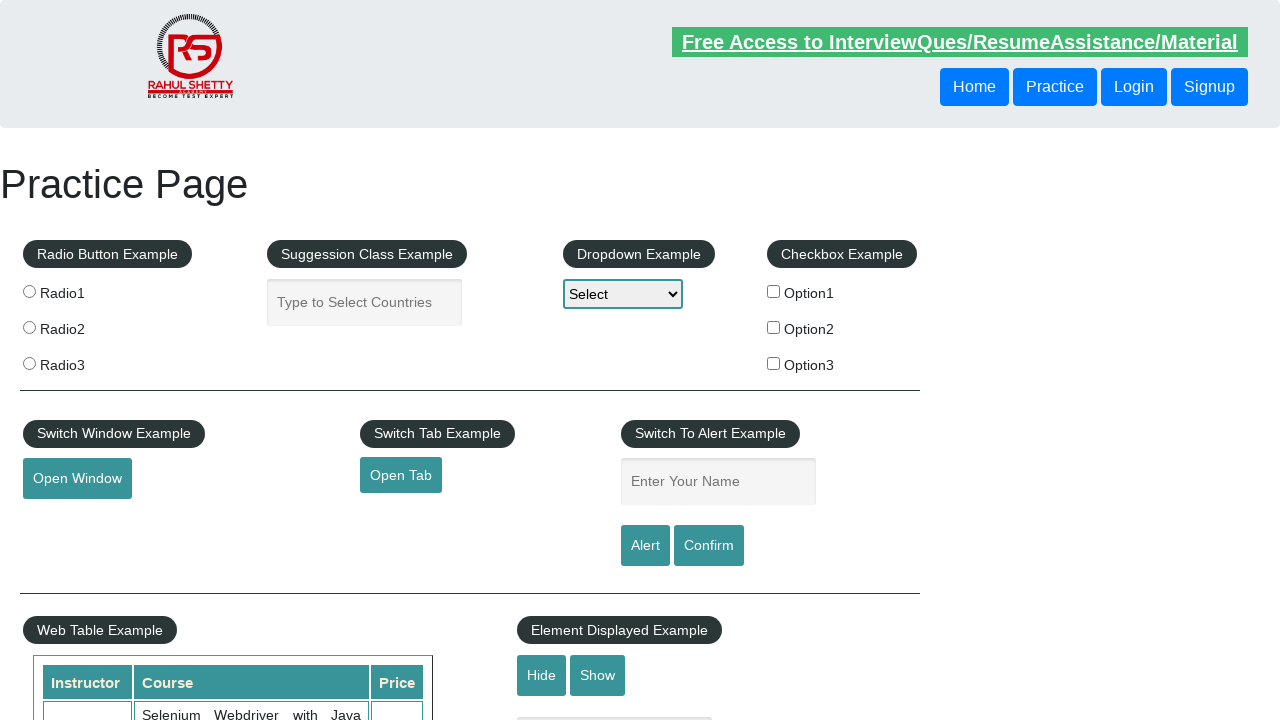

Text element is visible on page load
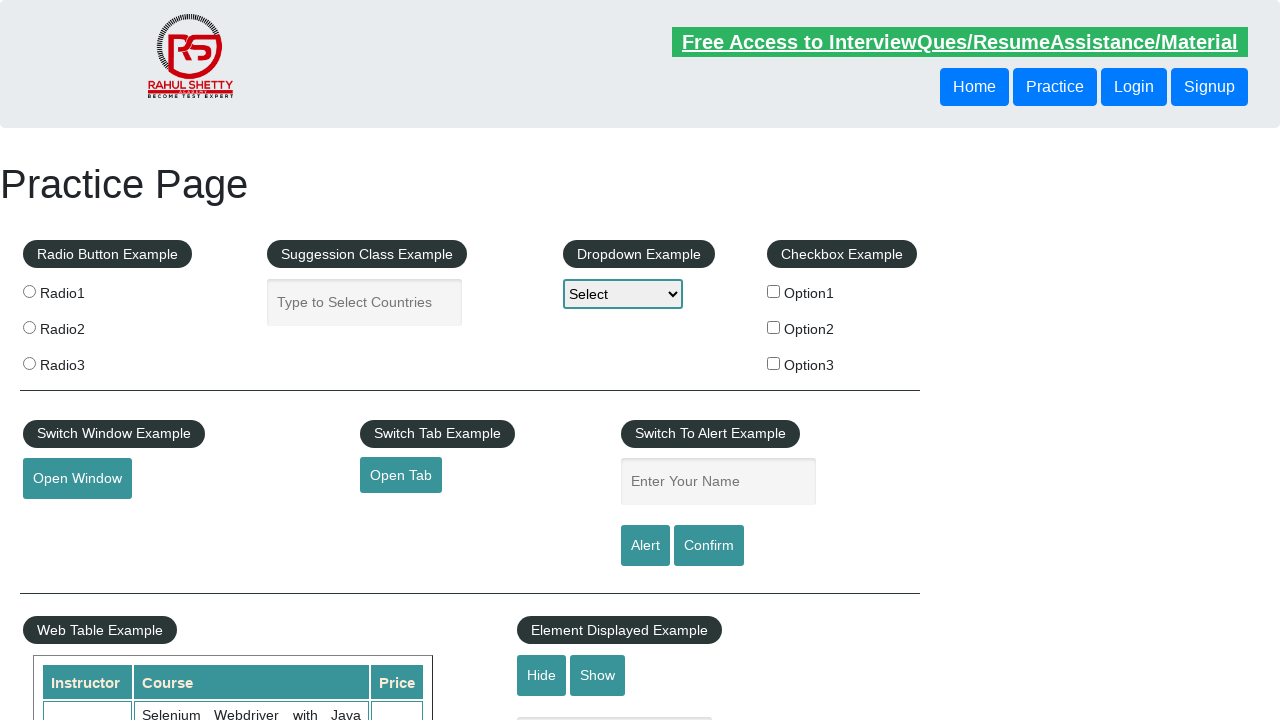

Clicked hide button at (542, 675) on #hide-textbox
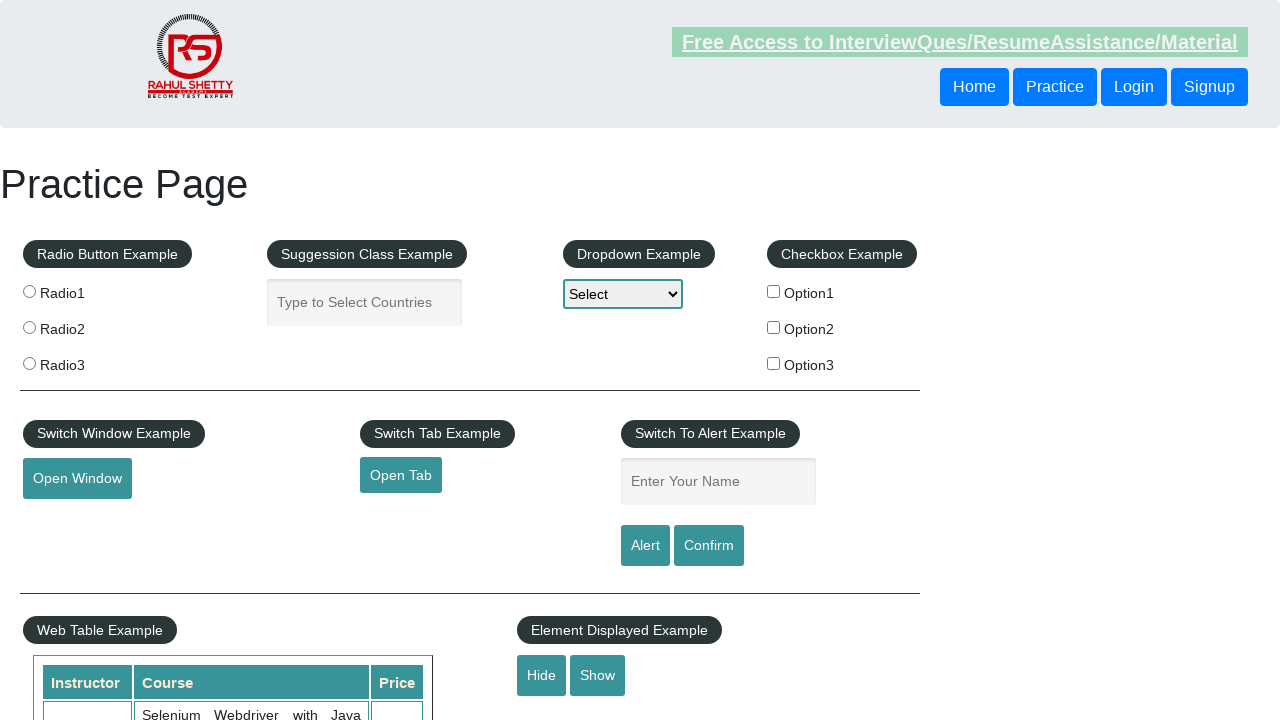

Text element is now hidden after clicking hide button
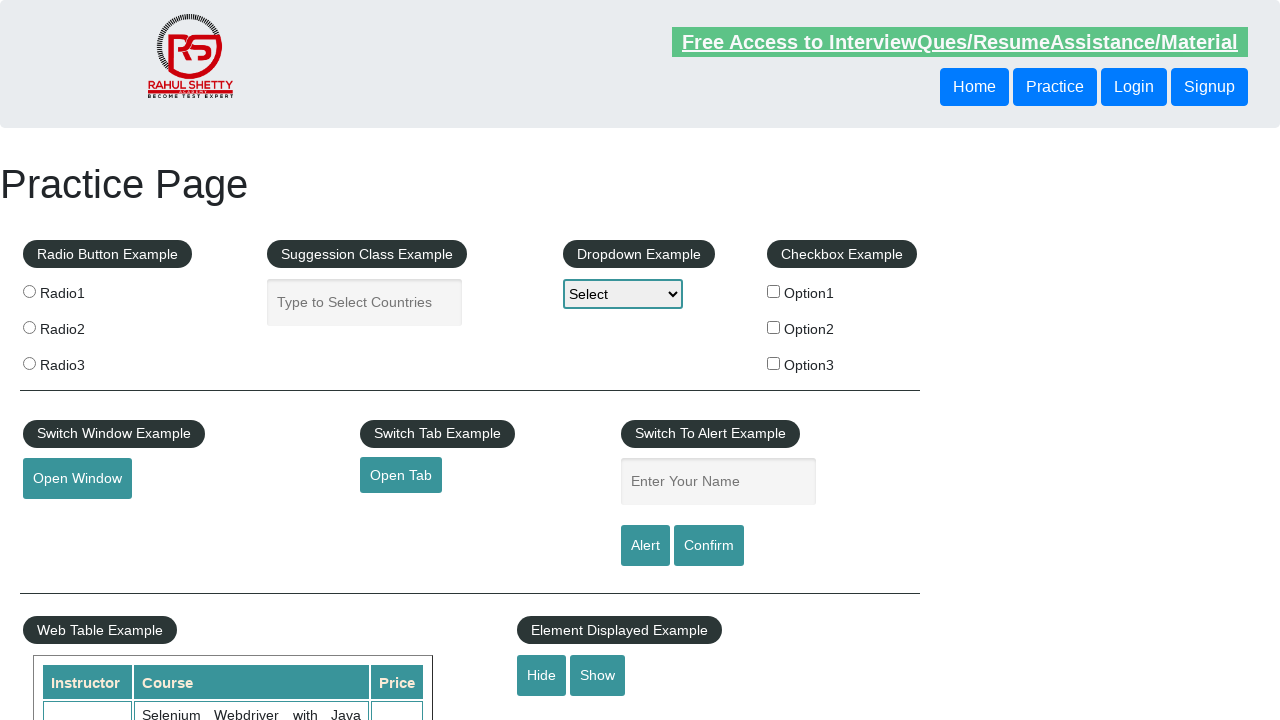

Clicked show button at (598, 675) on #show-textbox
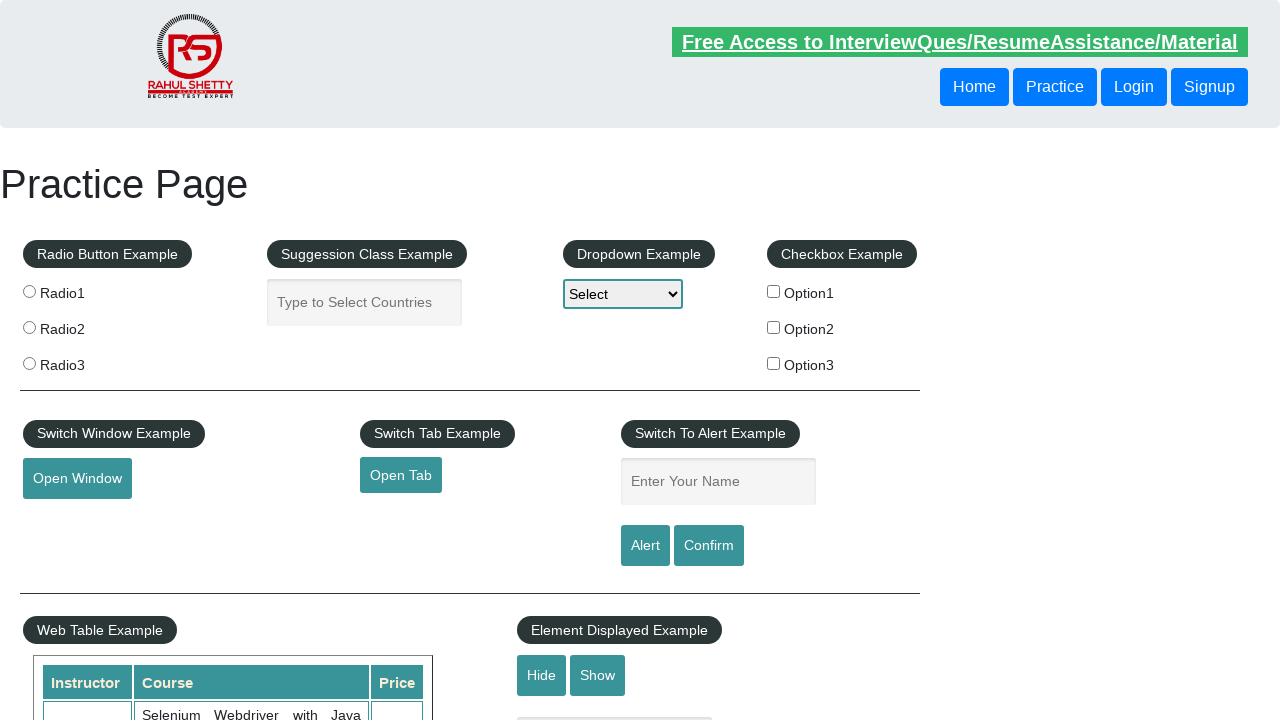

Text element is visible again after clicking show button
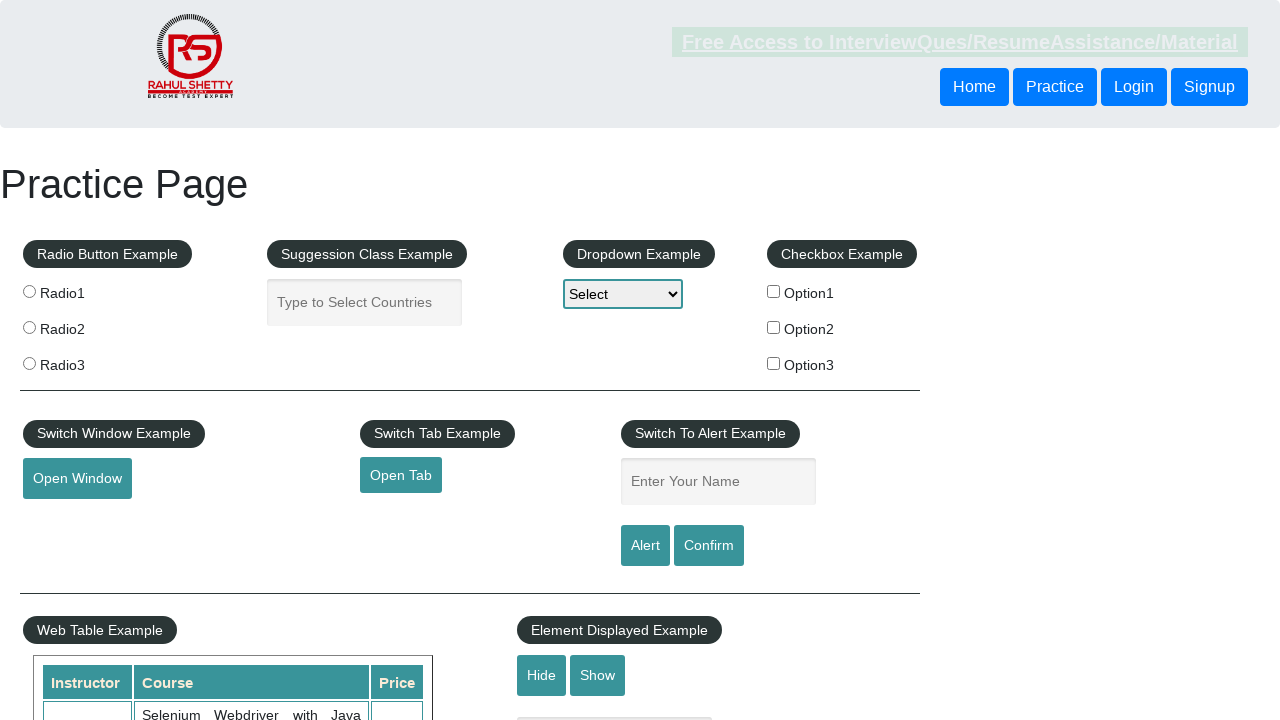

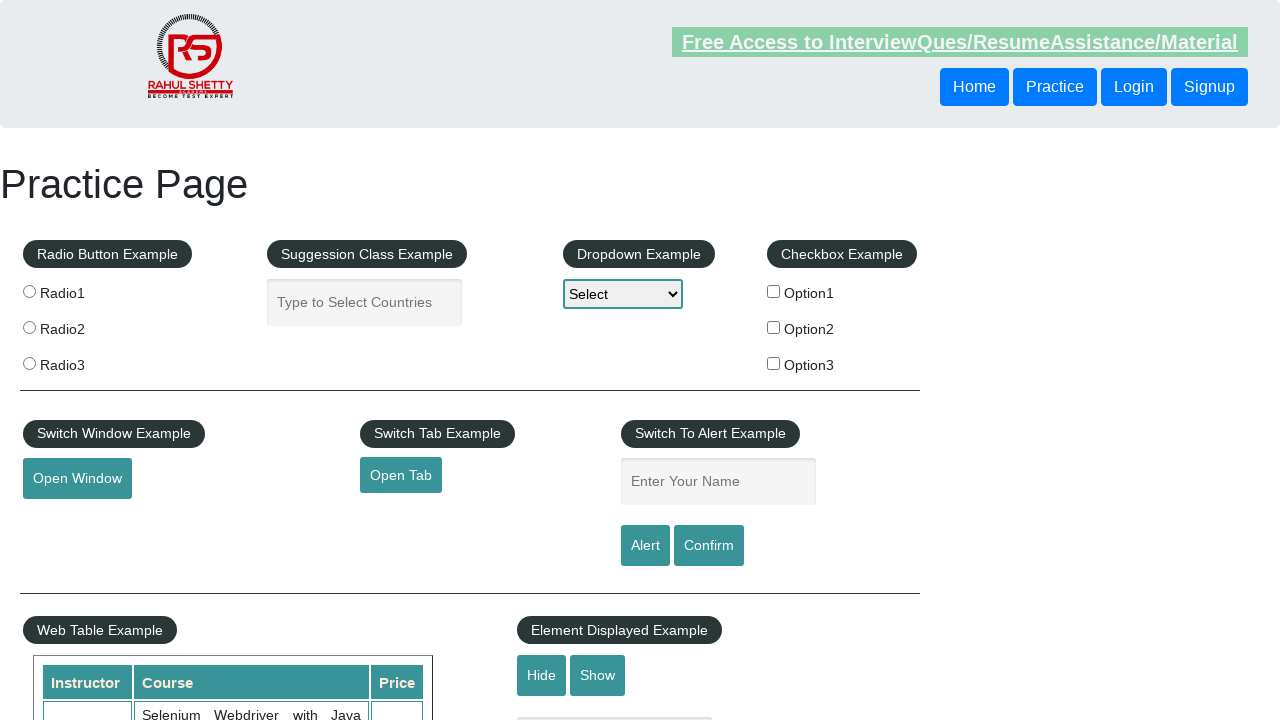